Tests browser window handling by opening a new tab, switching to it to verify content, then returning to the parent window

Starting URL: https://demoqa.com/browser-windows

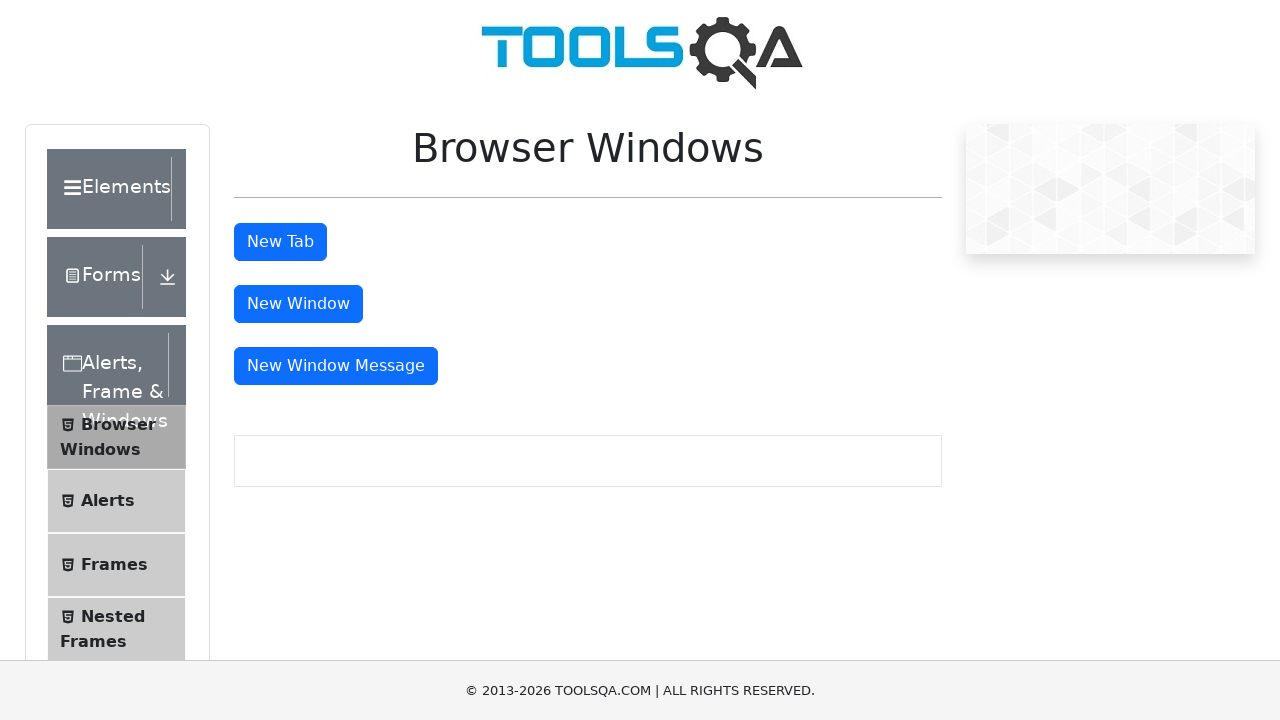

Clicked 'New Tab' button to open a new tab at (280, 242) on #tabButton
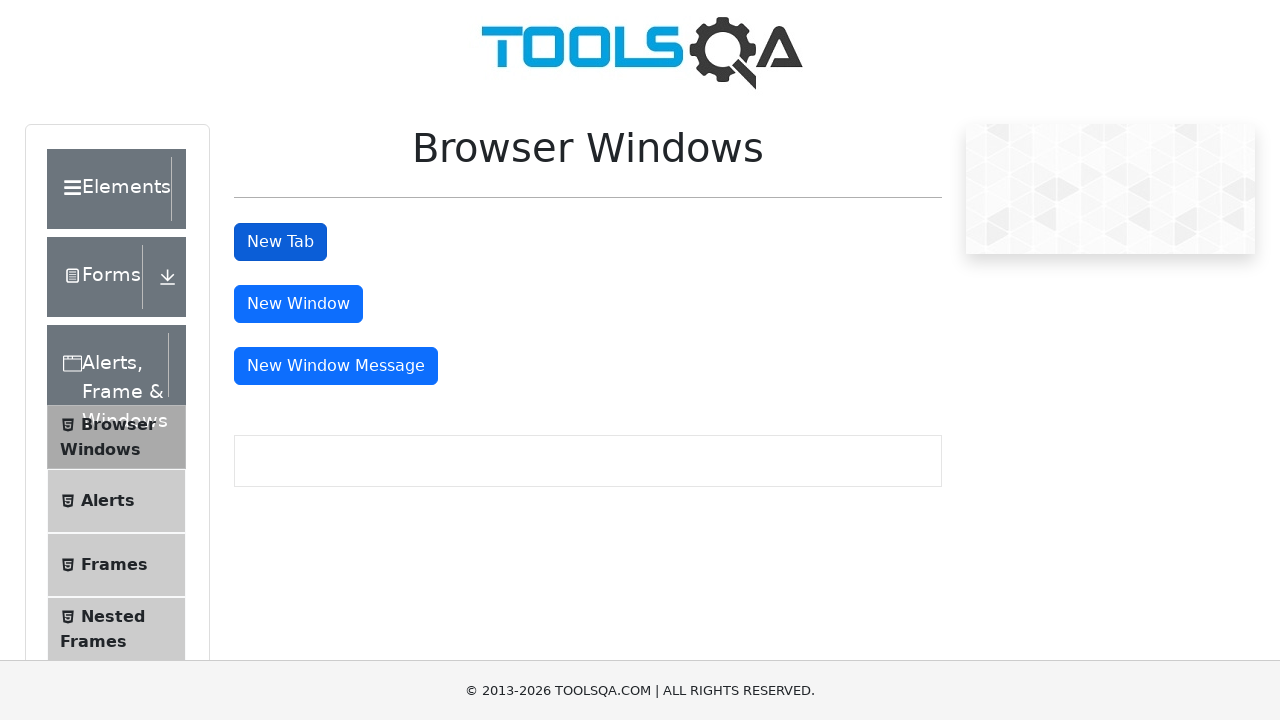

New tab page object acquired
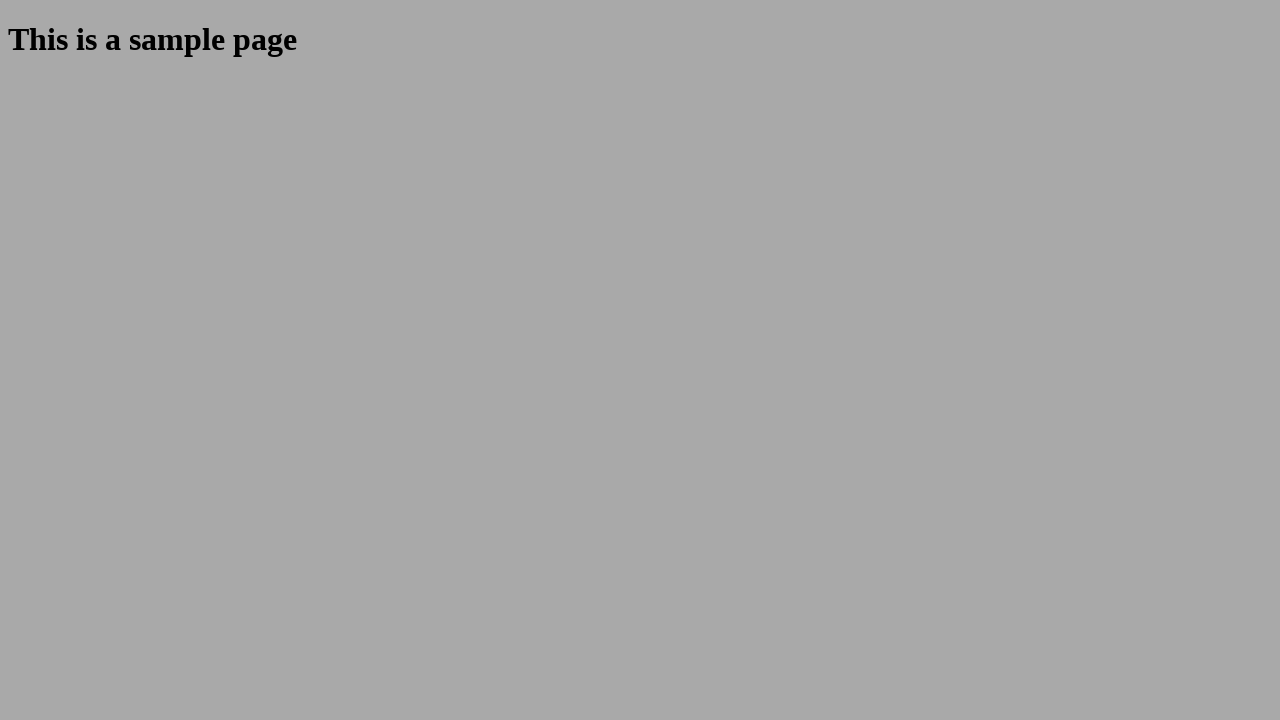

Waited for h1 heading to load in new tab
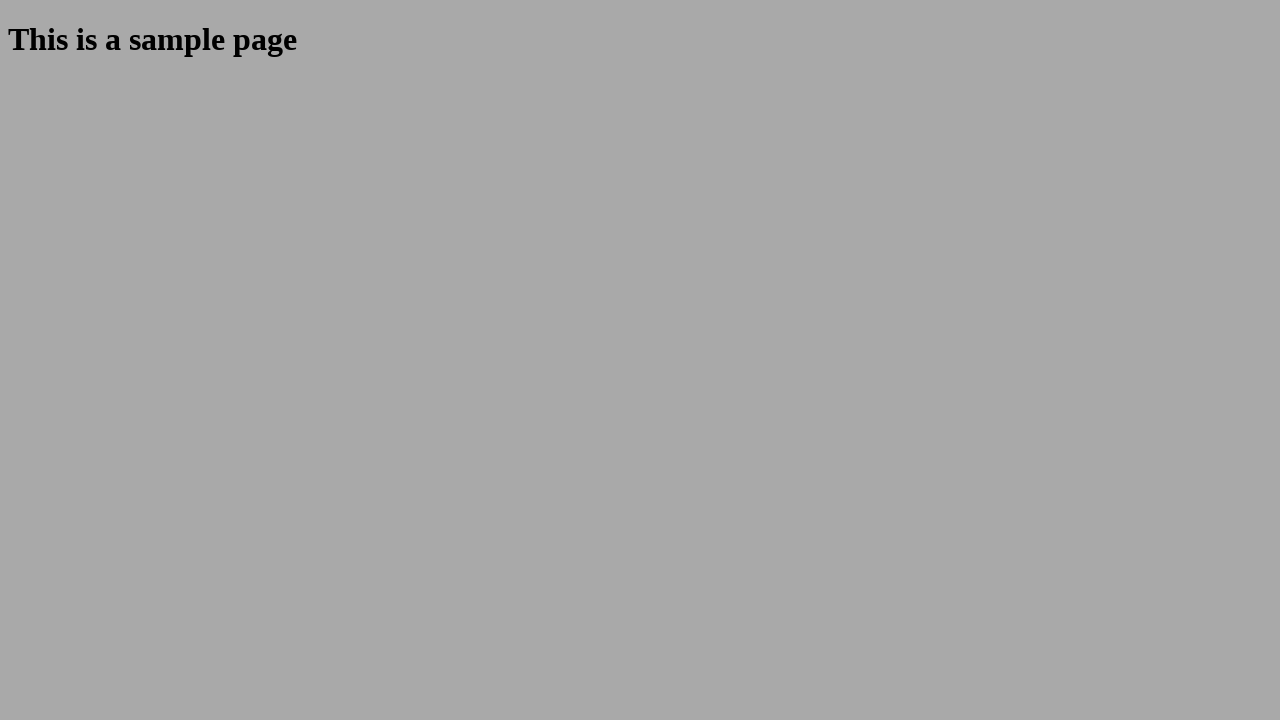

Retrieved heading text: 'This is a sample page'
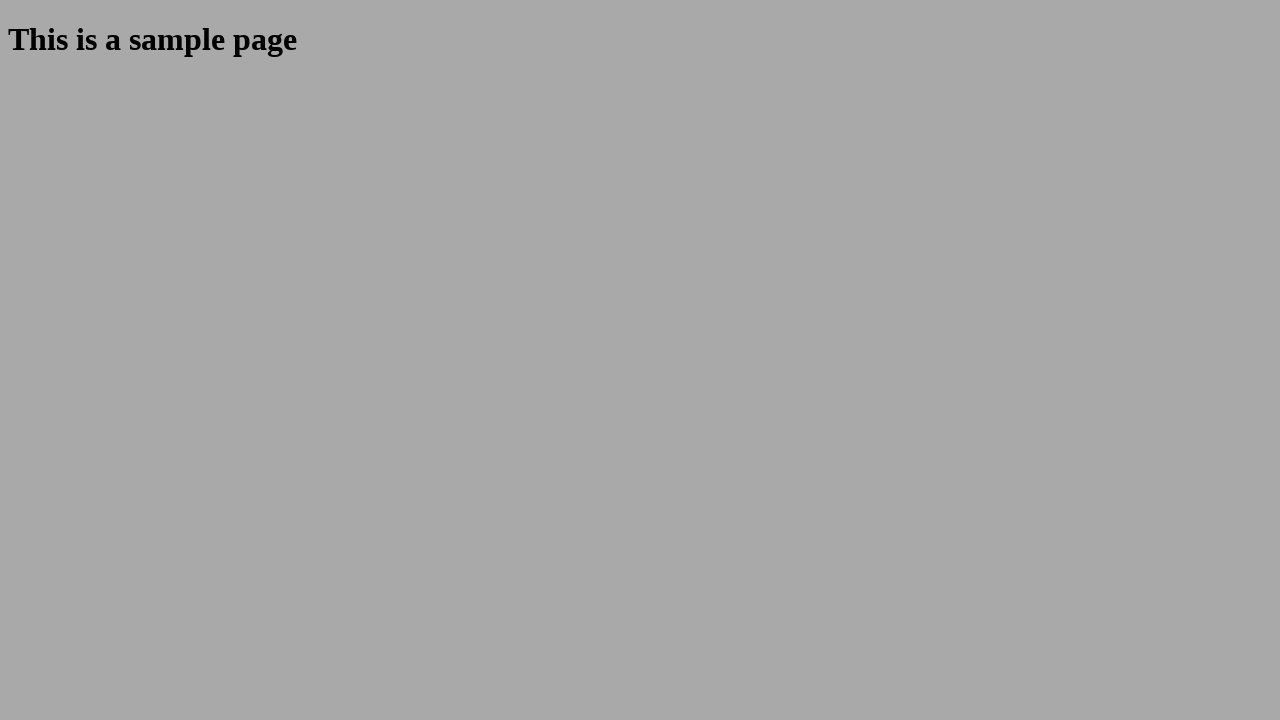

Closed the new tab
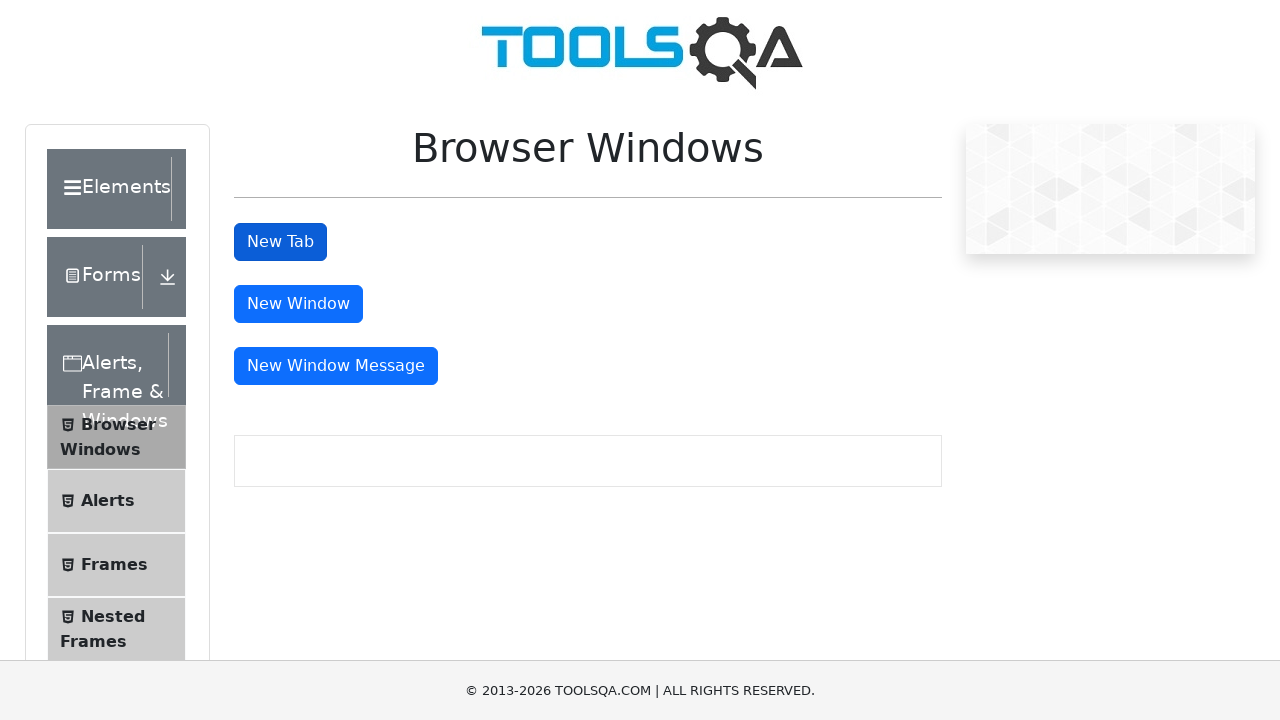

Returned focus to parent window after closing new tab
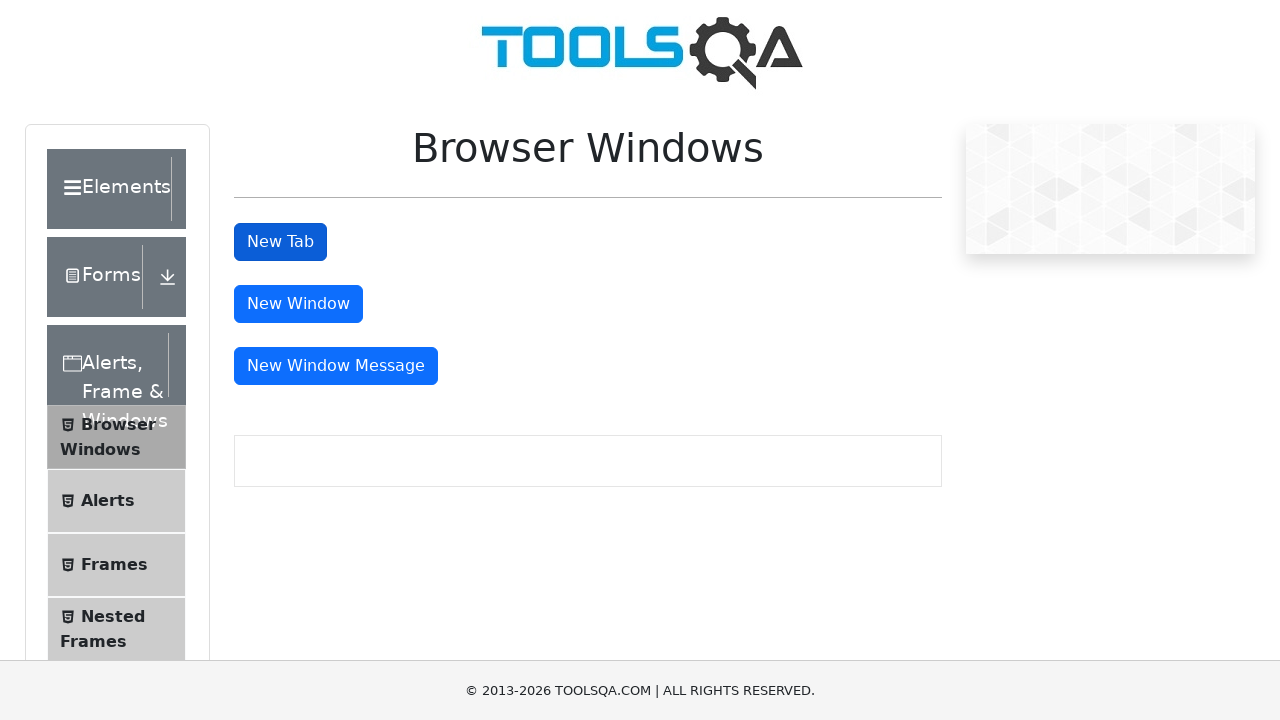

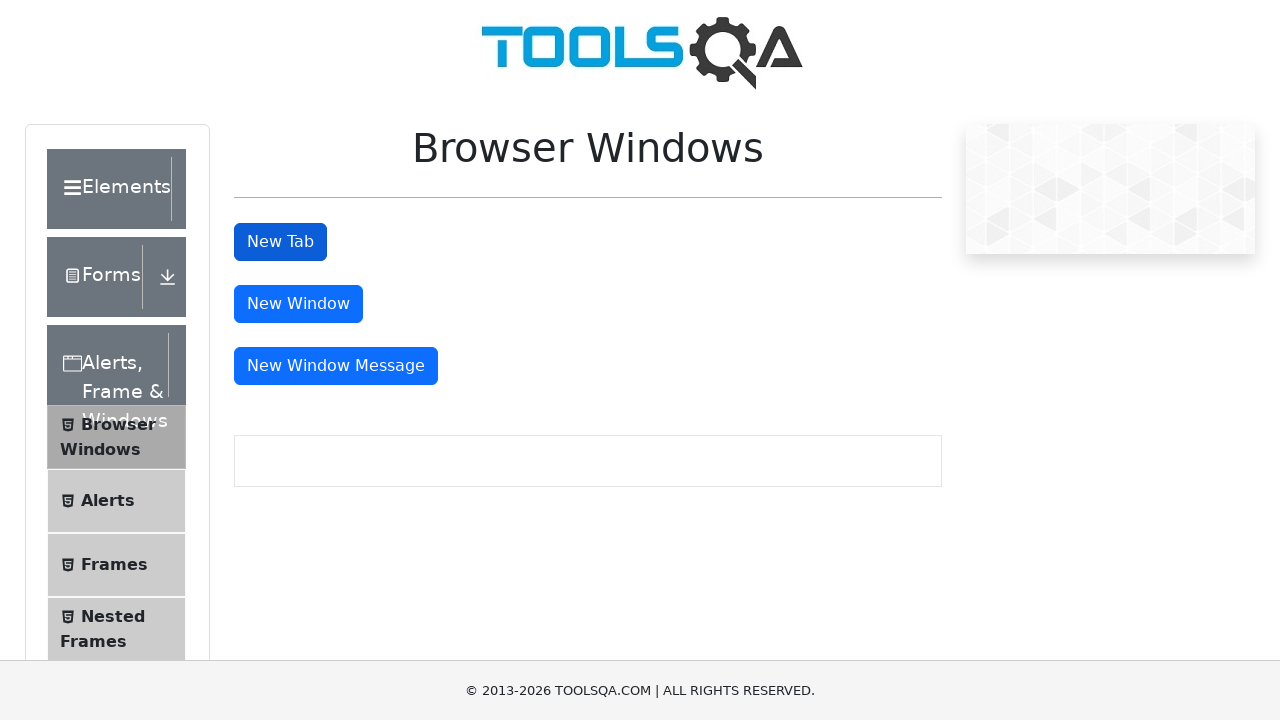